Tests navigation between pages on a practice Angular site, clicking Shop and Home links, then filling in a name input field to demonstrate element interaction after navigation.

Starting URL: https://rahulshettyacademy.com/angularpractice/

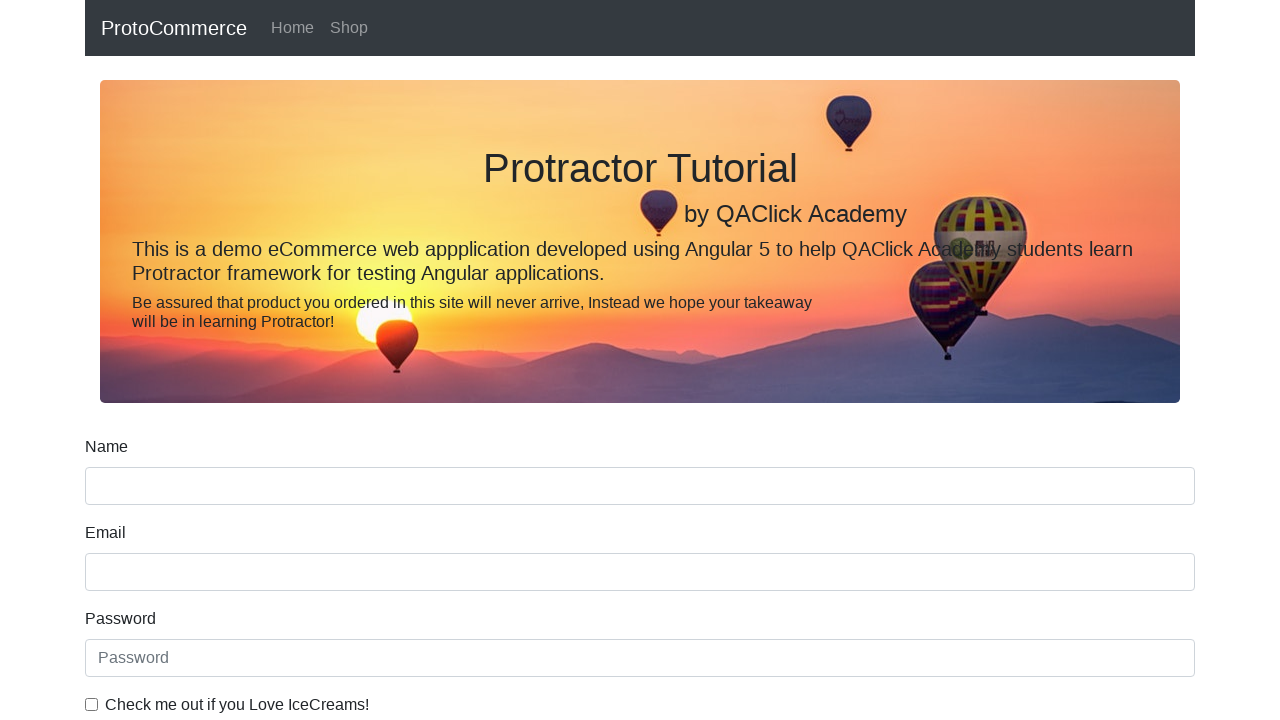

Clicked Shop link to navigate to shop page at (349, 28) on text=Shop
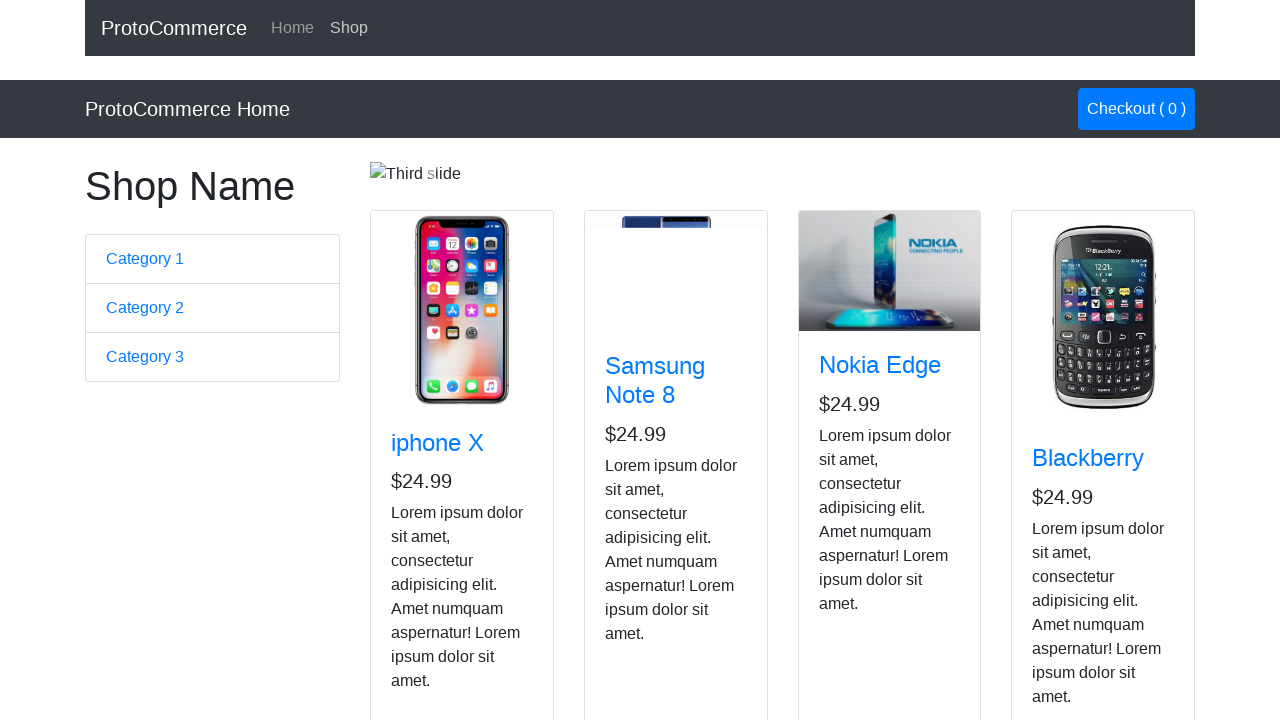

Clicked Home link to navigate back to home page at (292, 28) on text=Home
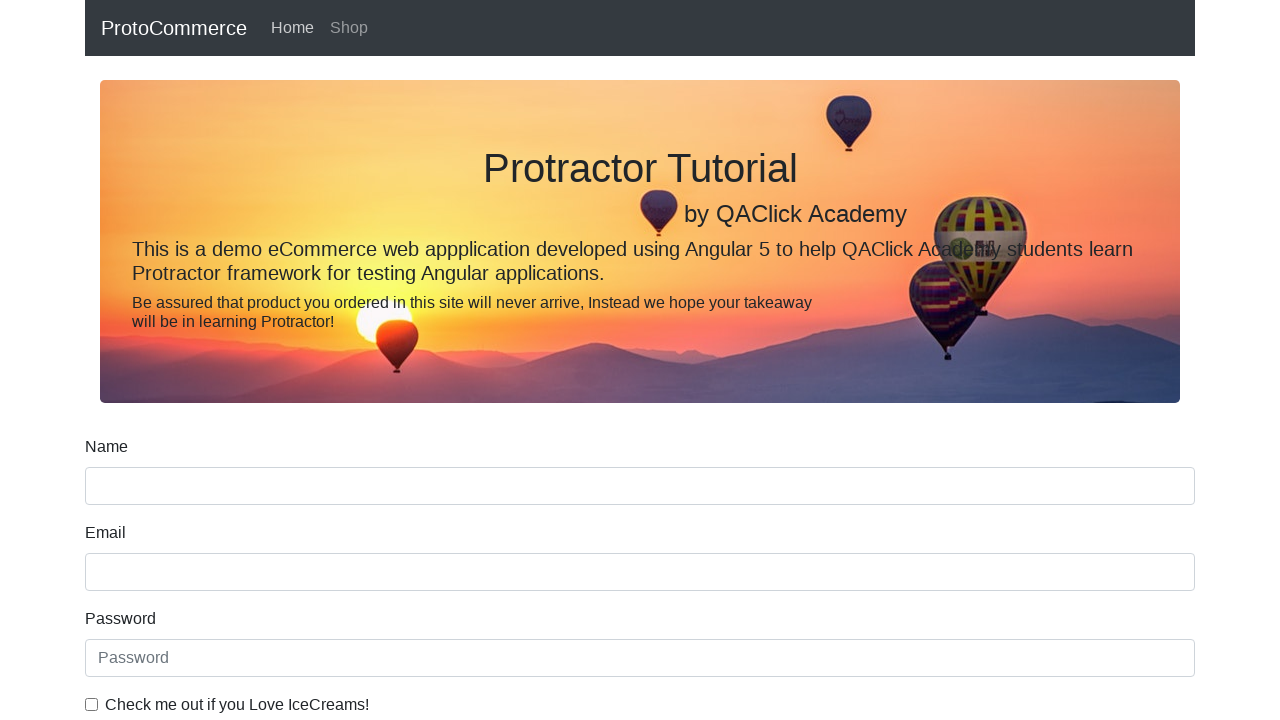

Name input field loaded after navigation
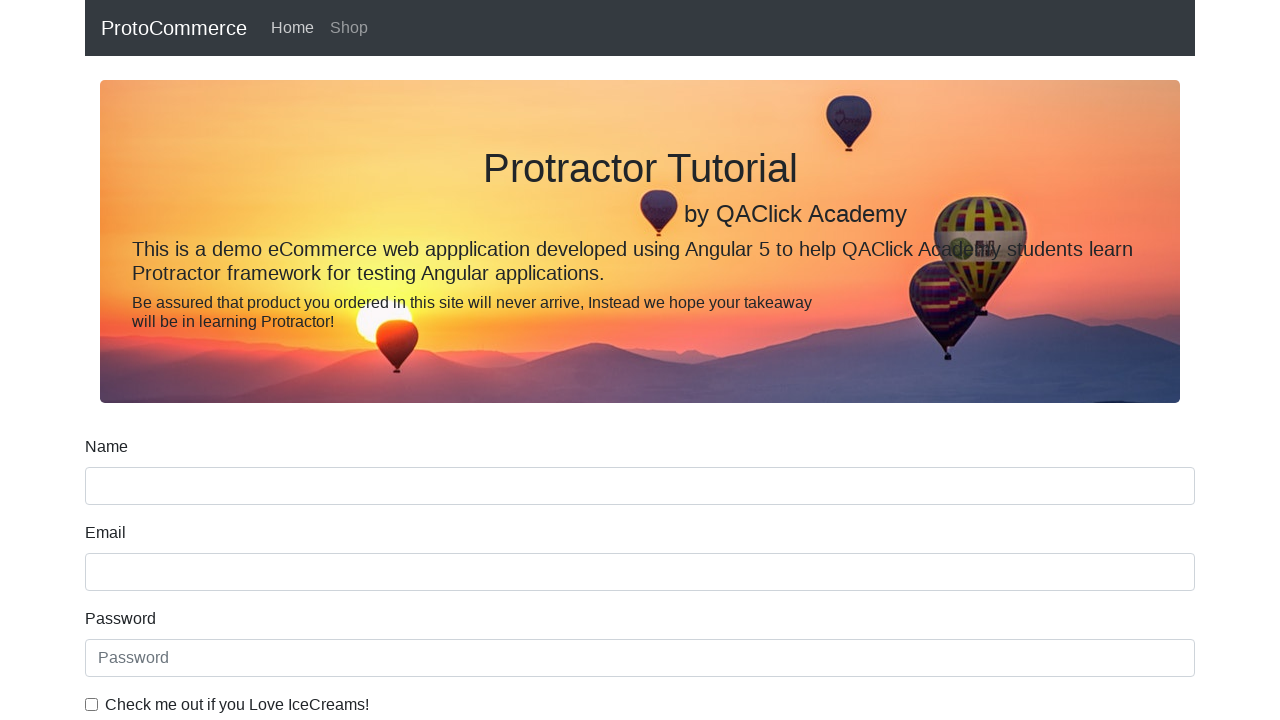

Filled name input field with 'Abium Naanum' after page navigation on input[name='name']
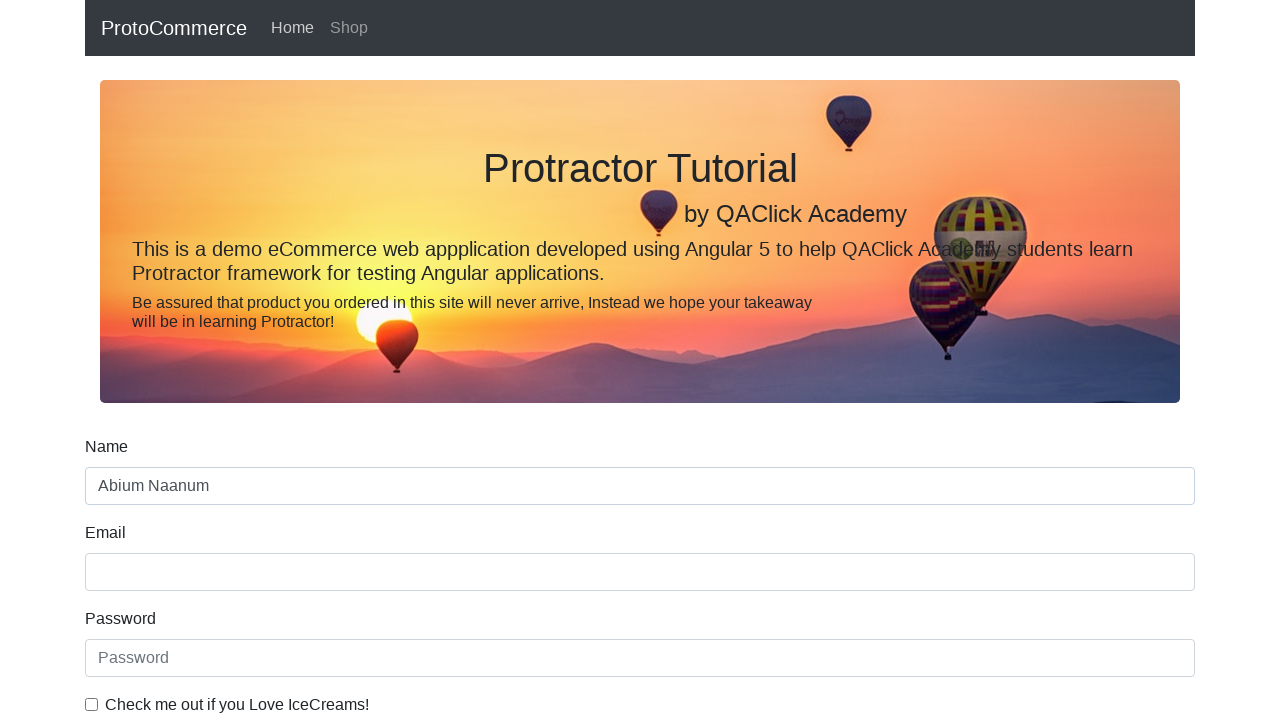

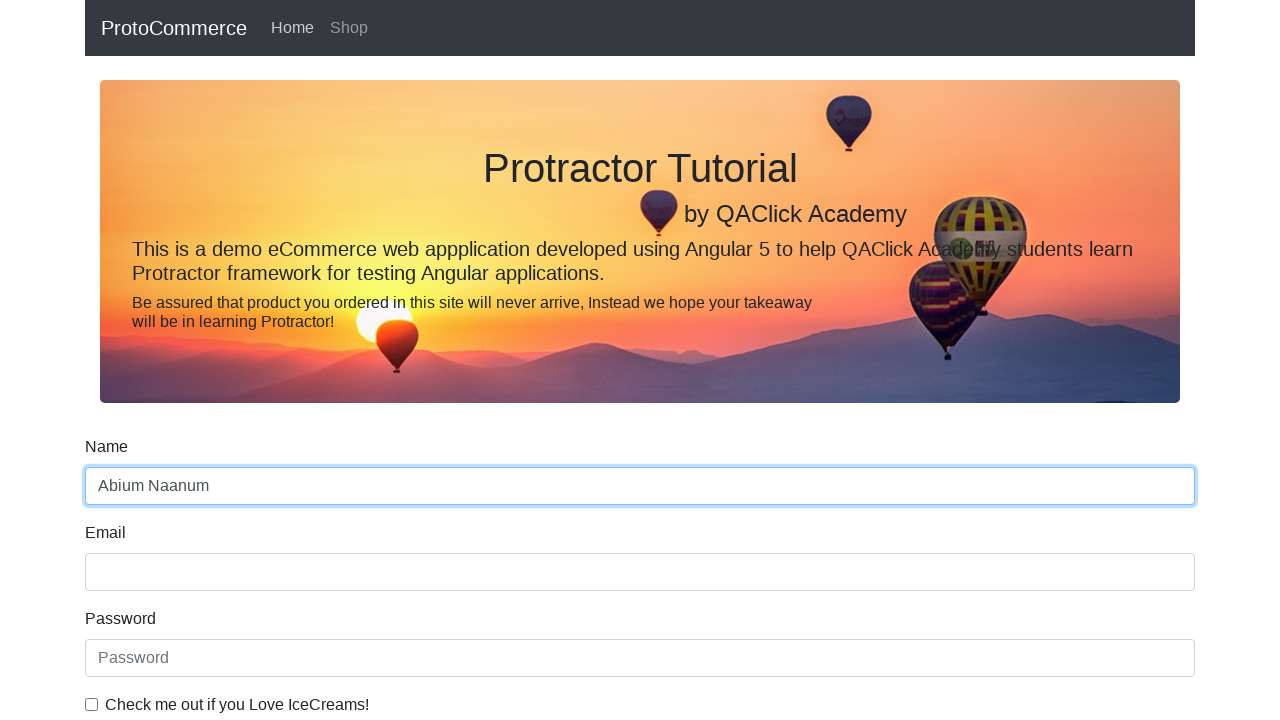